Tests various checkbox interactions including basic checkboxes, ajax checkboxes, tri-state checkboxes, toggle switches, disabled state verification, and multi-select dropdown checkboxes

Starting URL: https://leafground.com/checkbox.xhtml

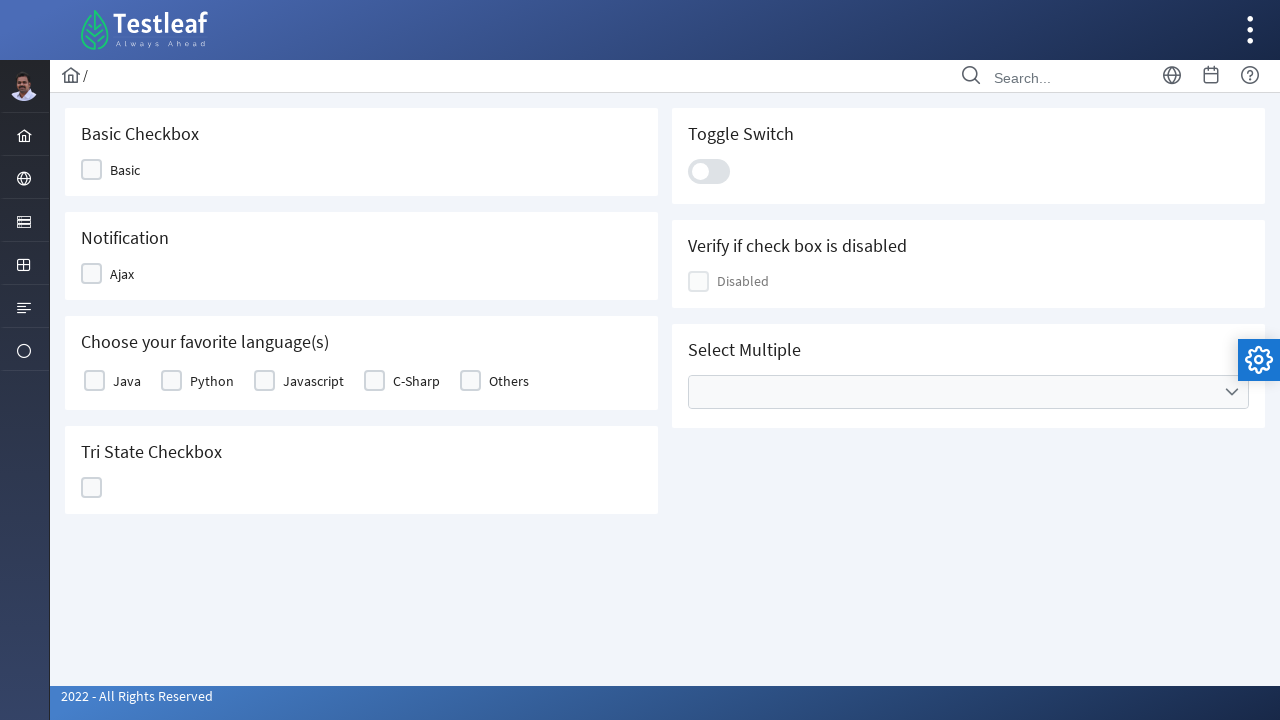

Clicked basic checkbox at (92, 170) on xpath=//span[text()='Basic']/preceding-sibling::div[1]
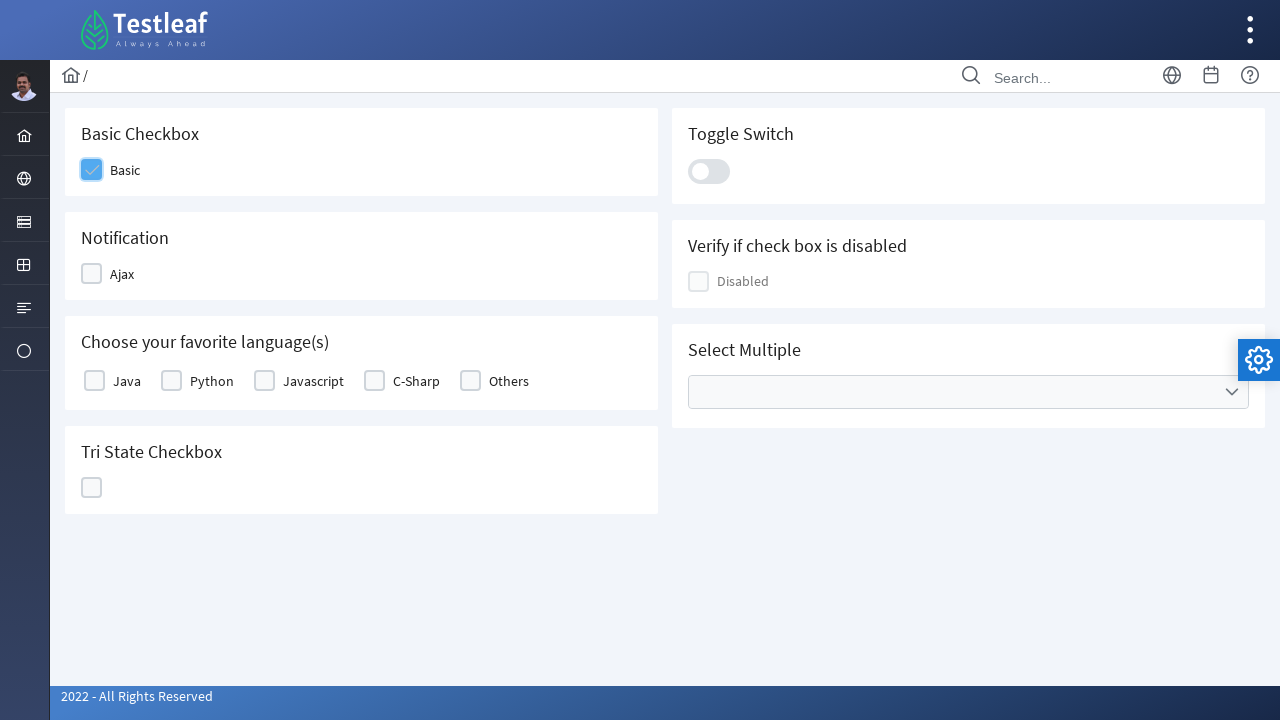

Clicked ajax checkbox at (92, 274) on xpath=//span[text()='Ajax']/preceding-sibling::div[1]
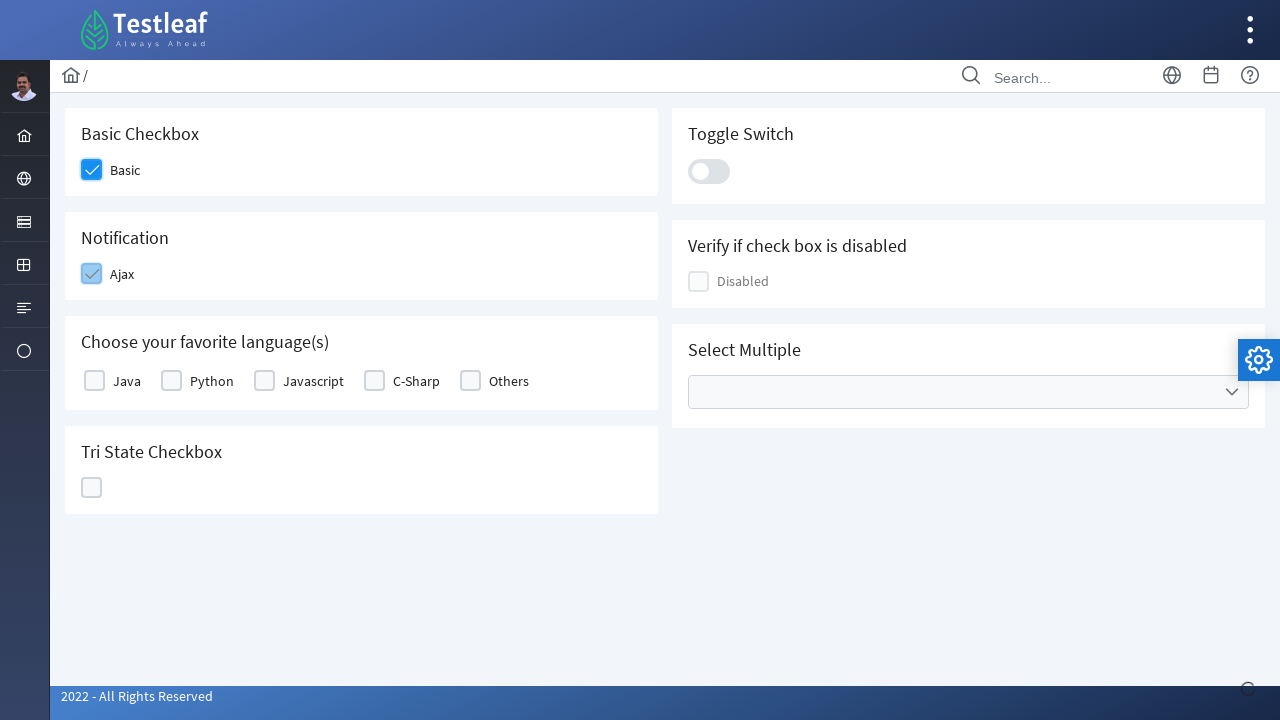

Ajax checkbox confirmation message appeared
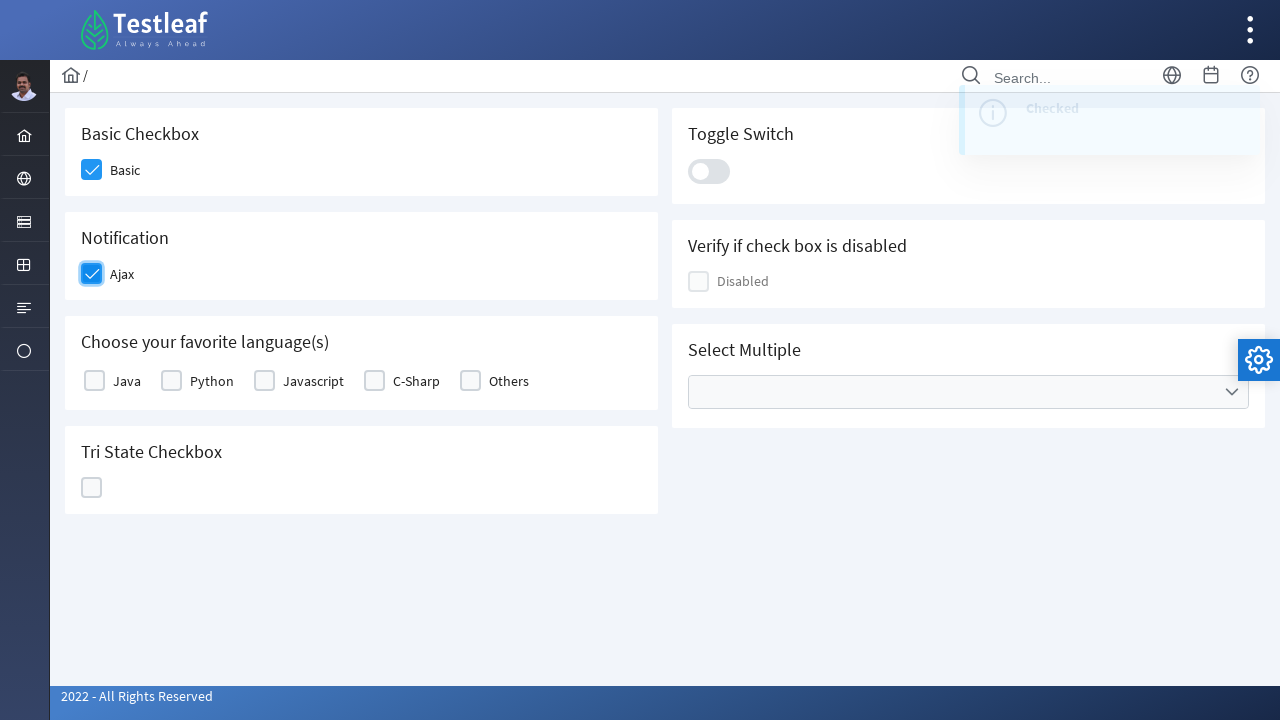

Clicked Java language checkbox at (120, 381) on xpath=//label[text()='Java']/ancestor::td
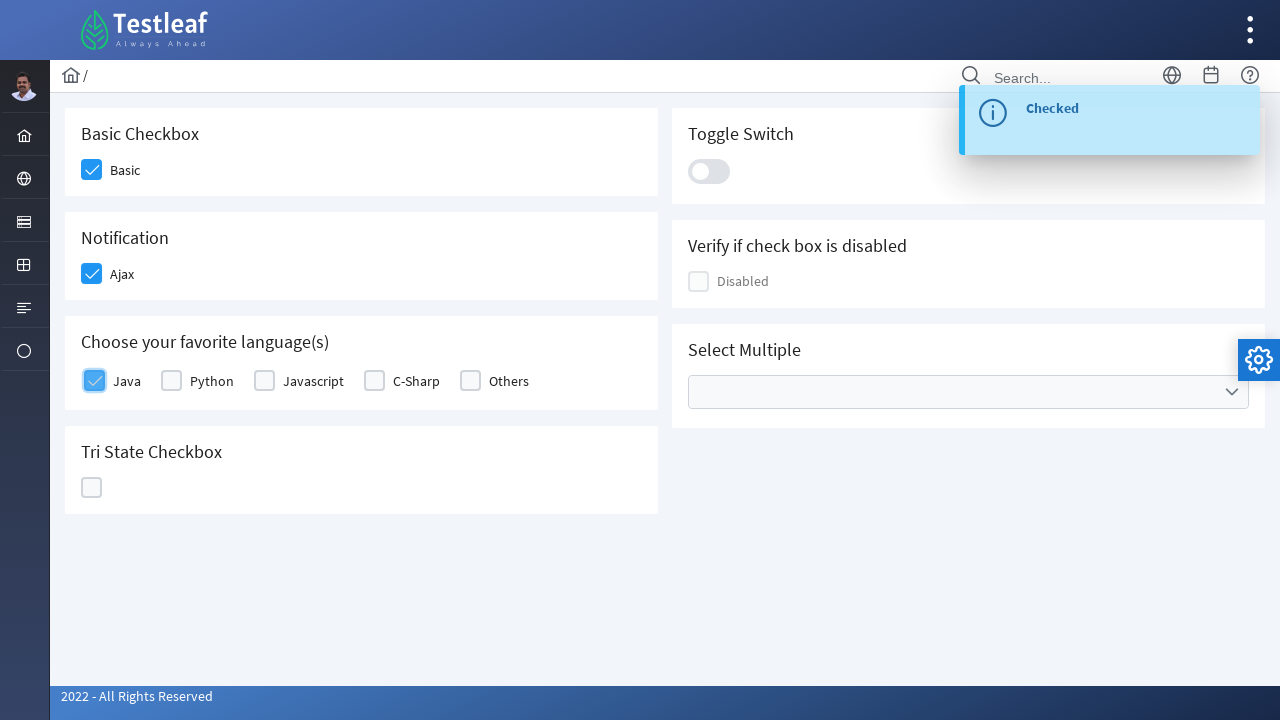

Clicked tri-state checkbox at (92, 488) on xpath=//h5[text()='Tri State Checkbox']/parent::div//div[2]
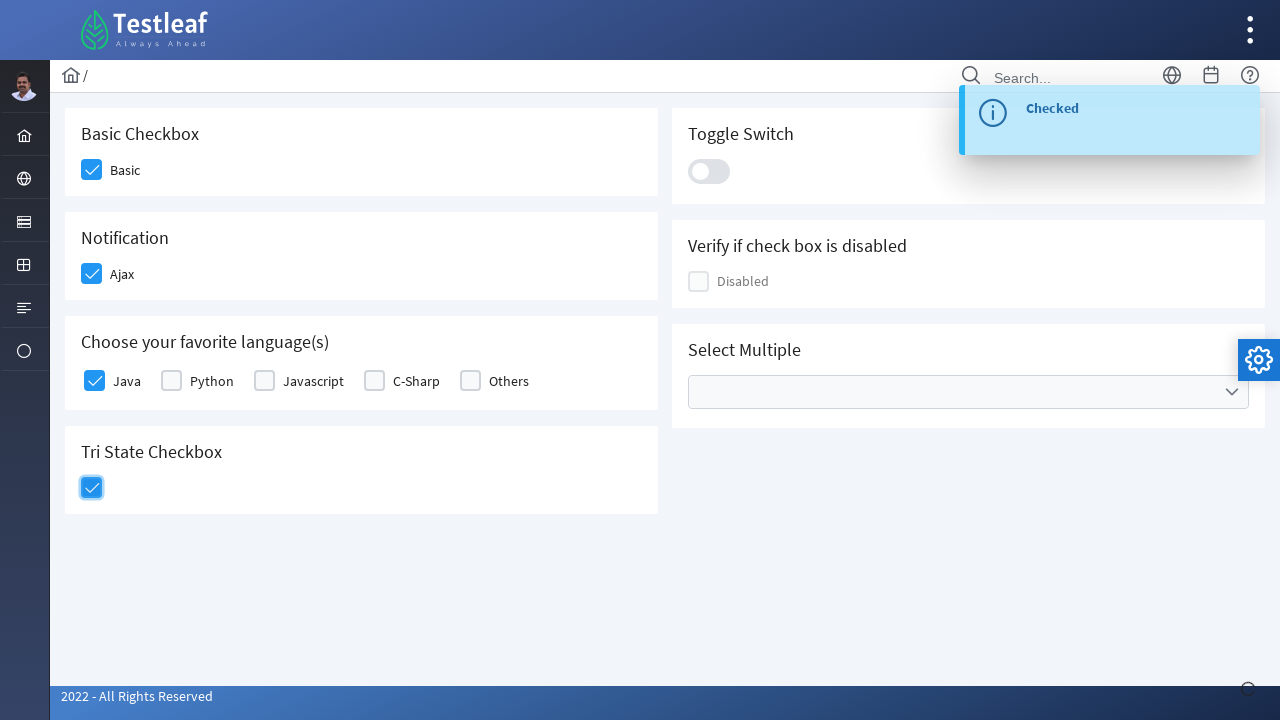

Clicked toggle slider at (709, 171) on xpath=//div[contains(@class,'slider')]
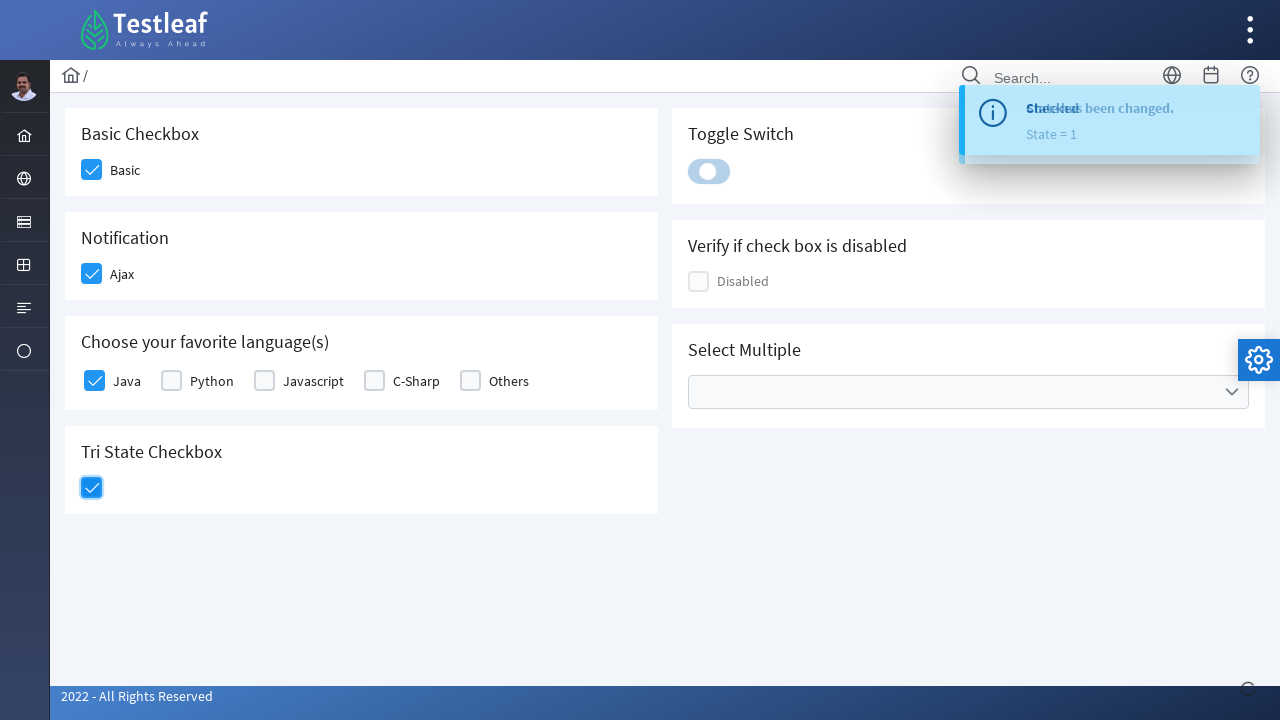

Toggle slider confirmation message appeared
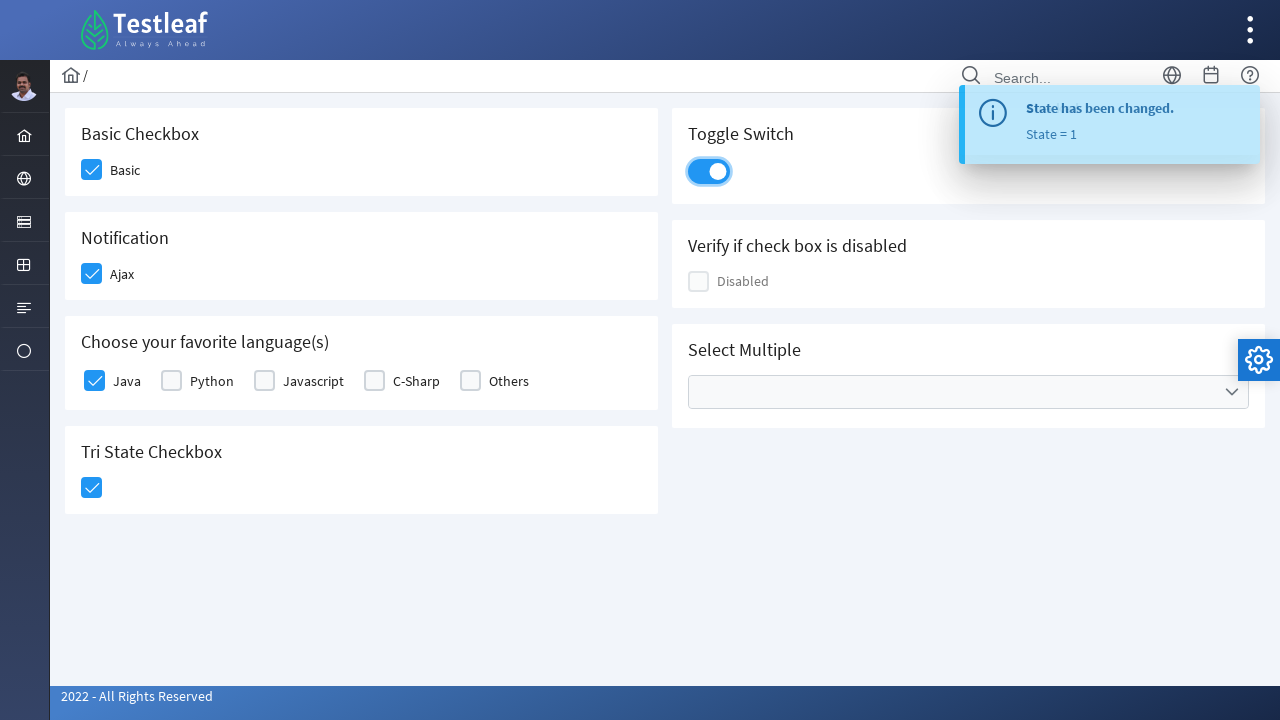

Located disabled checkbox element
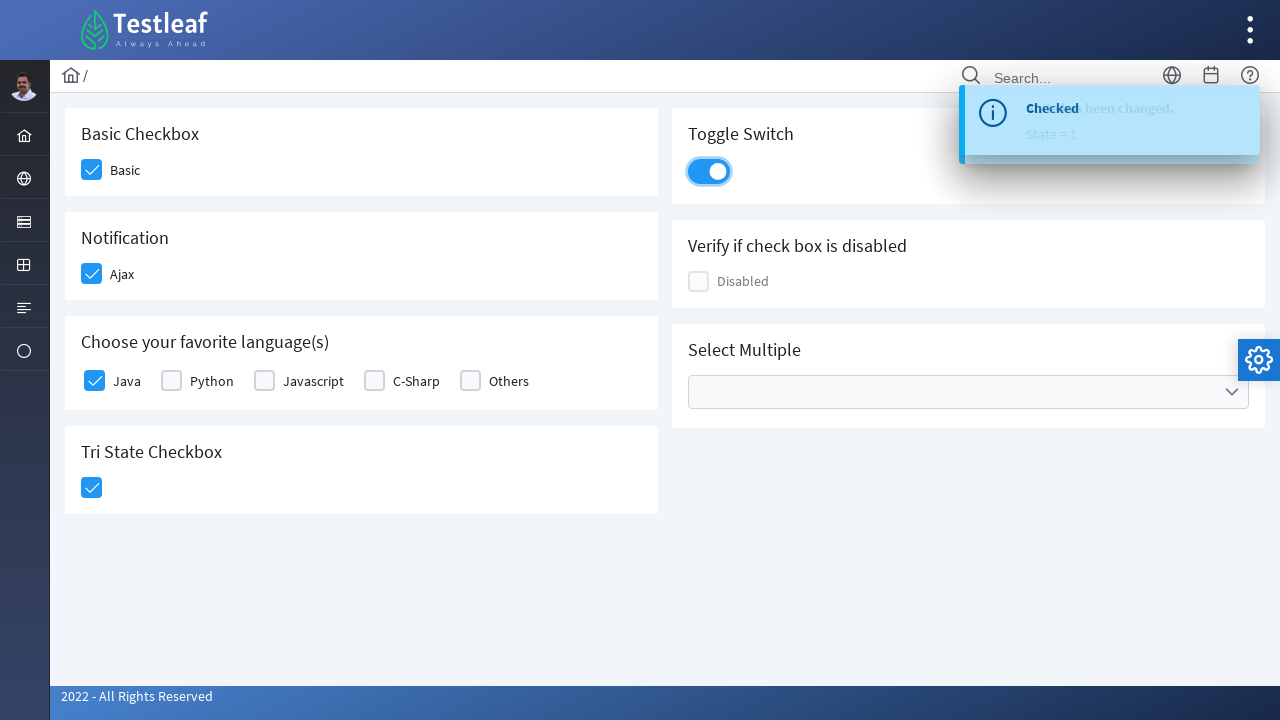

Checked disabled checkbox enabled status: False
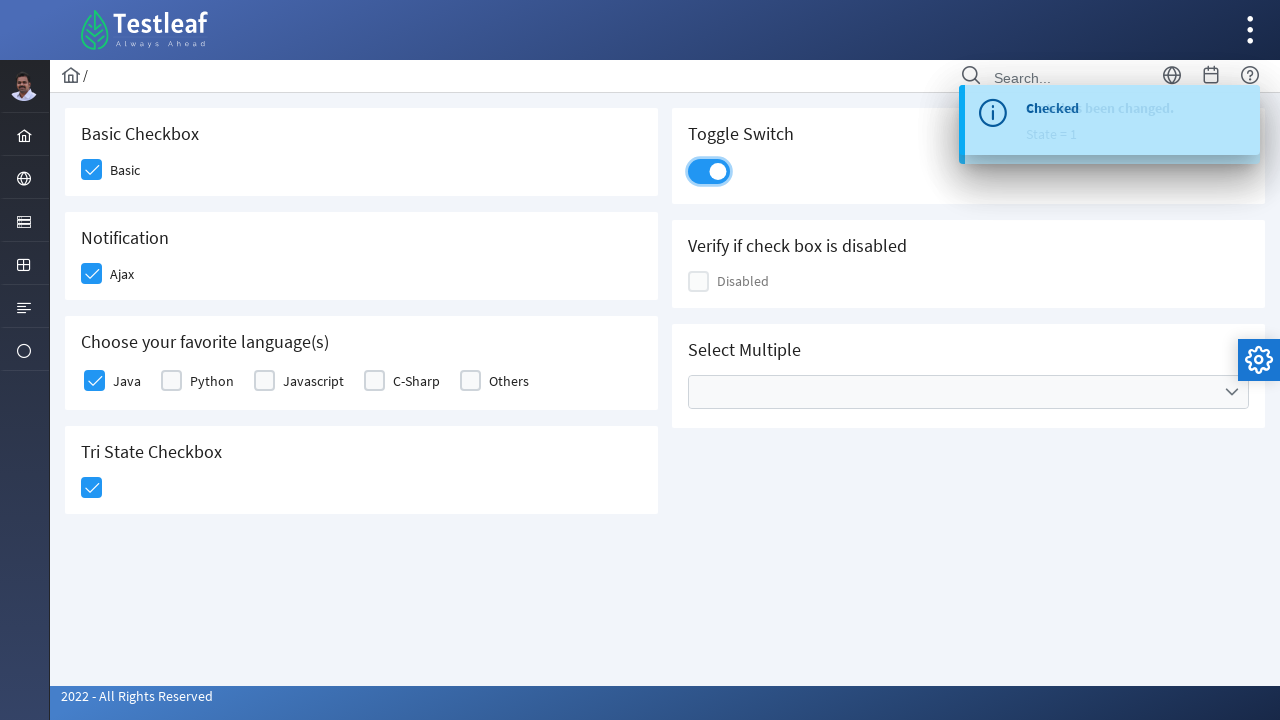

Clicked multi-select dropdown for Cities at (968, 392) on xpath=//ul[@data-label='Cities']/parent::div
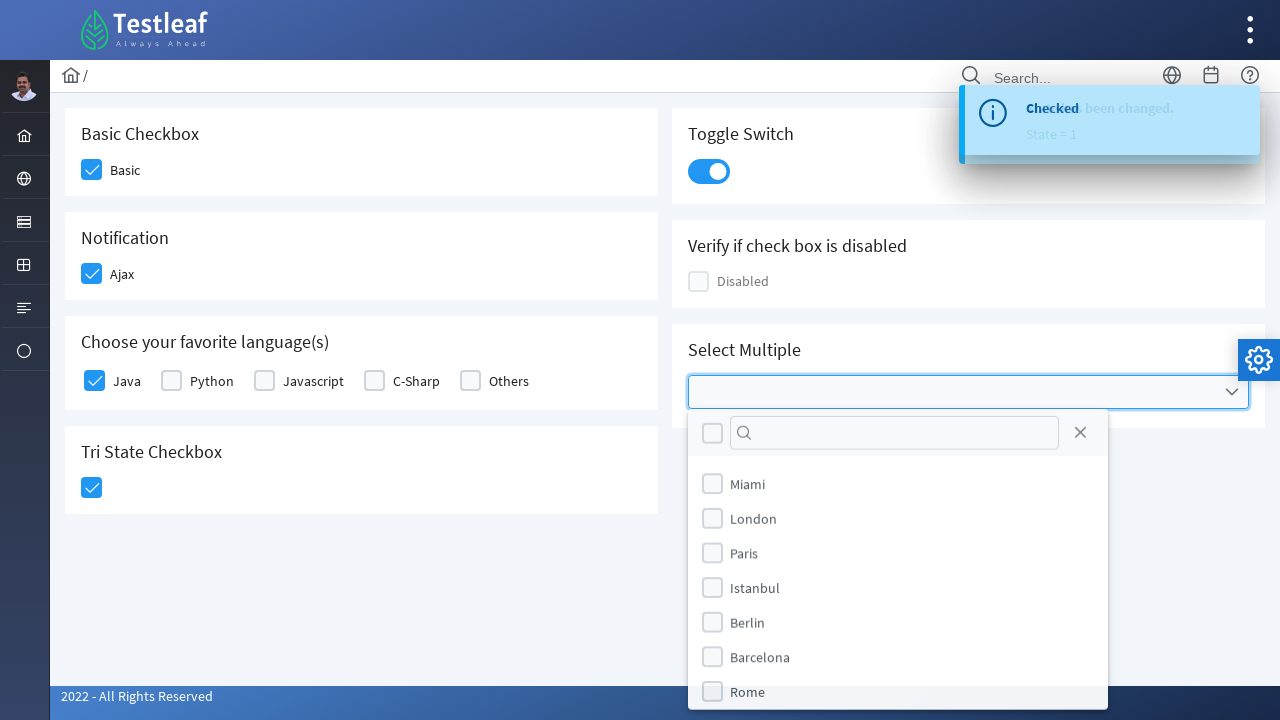

Waited for dropdown to open
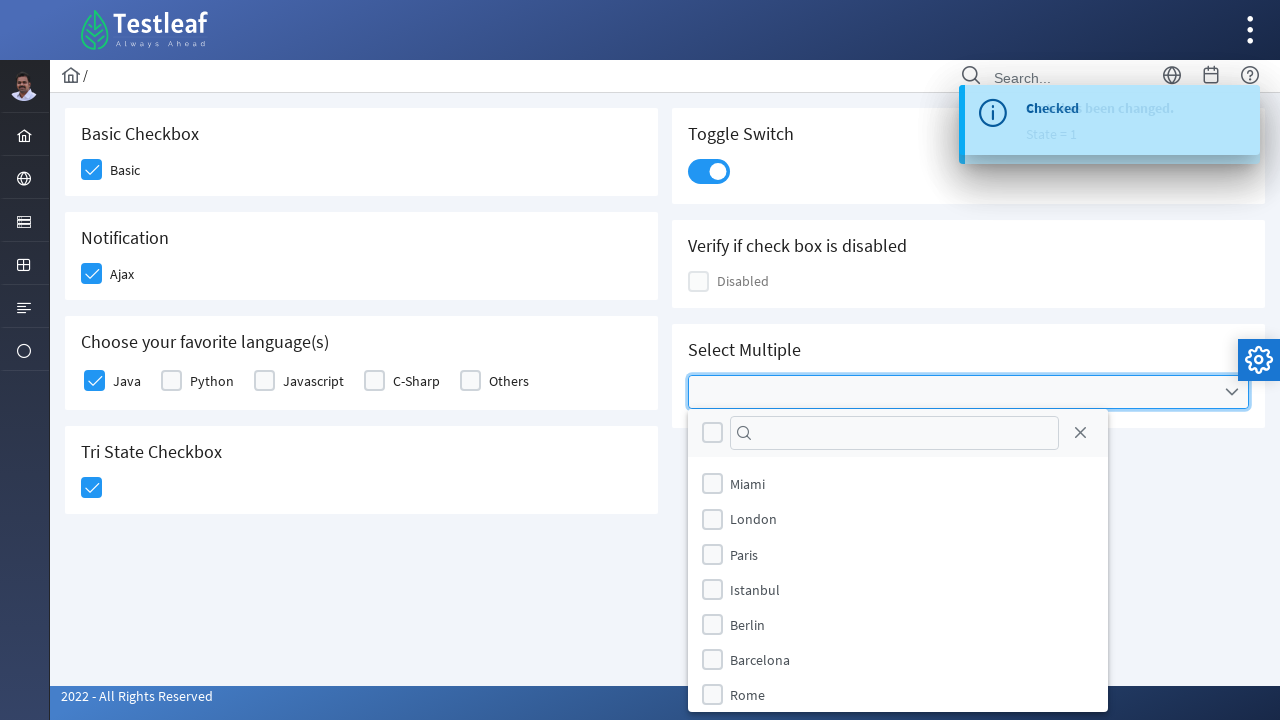

Clicked a checkbox option in the multi-select dropdown at (898, 484) on xpath=//li[contains(@class,'ui-selectcheckboxmenu-item ui-selectcheckboxmenu')]
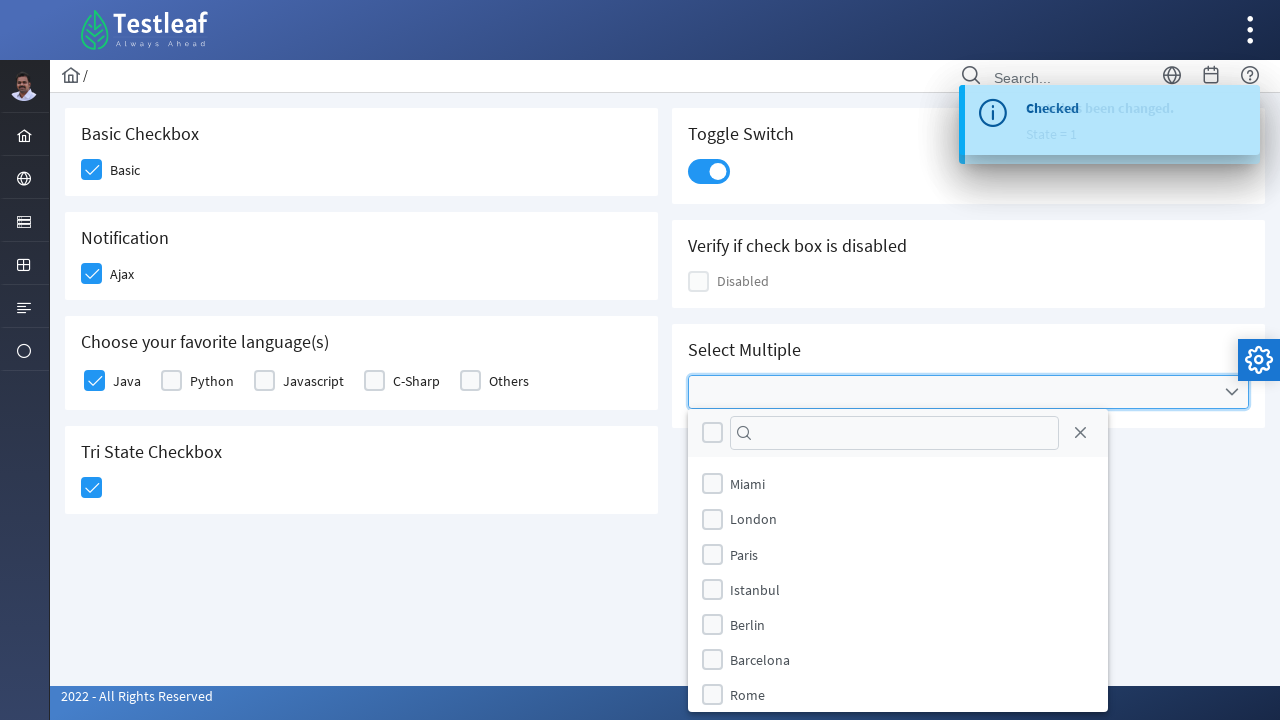

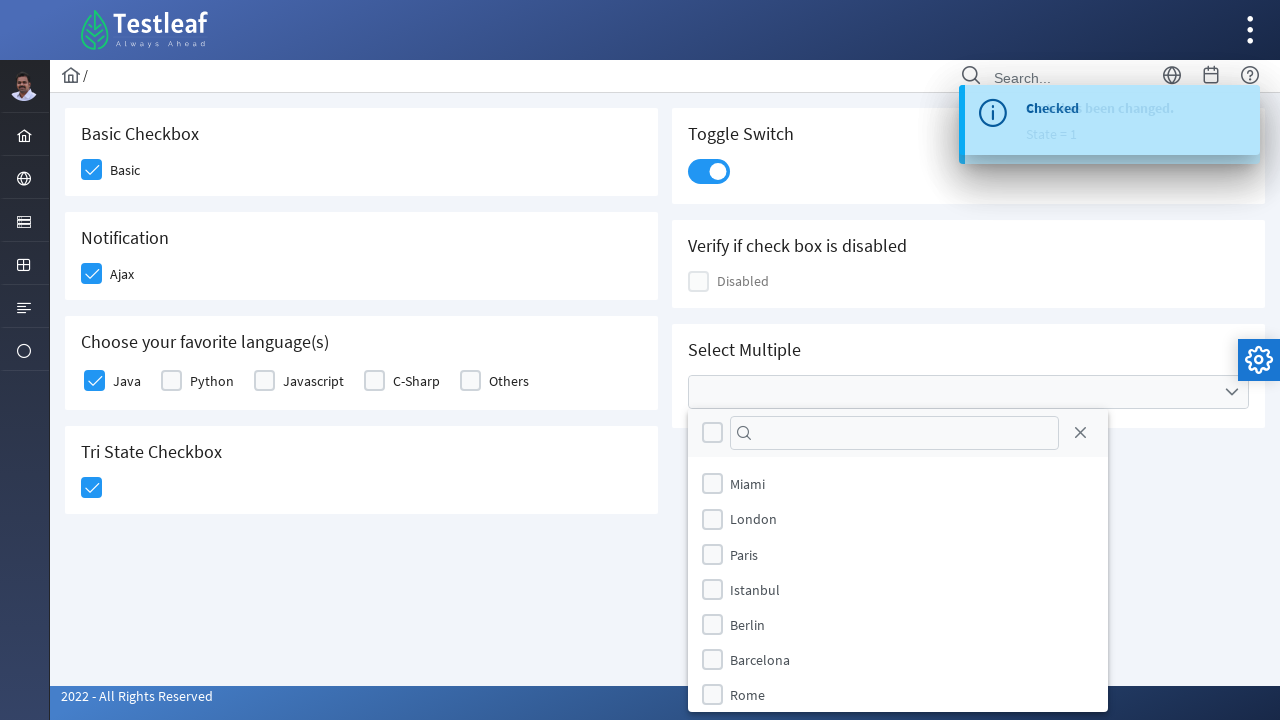